Tests basic navigation by visiting the main page and clicking on the about link to navigate to a new page

Starting URL: https://v1.training-support.net

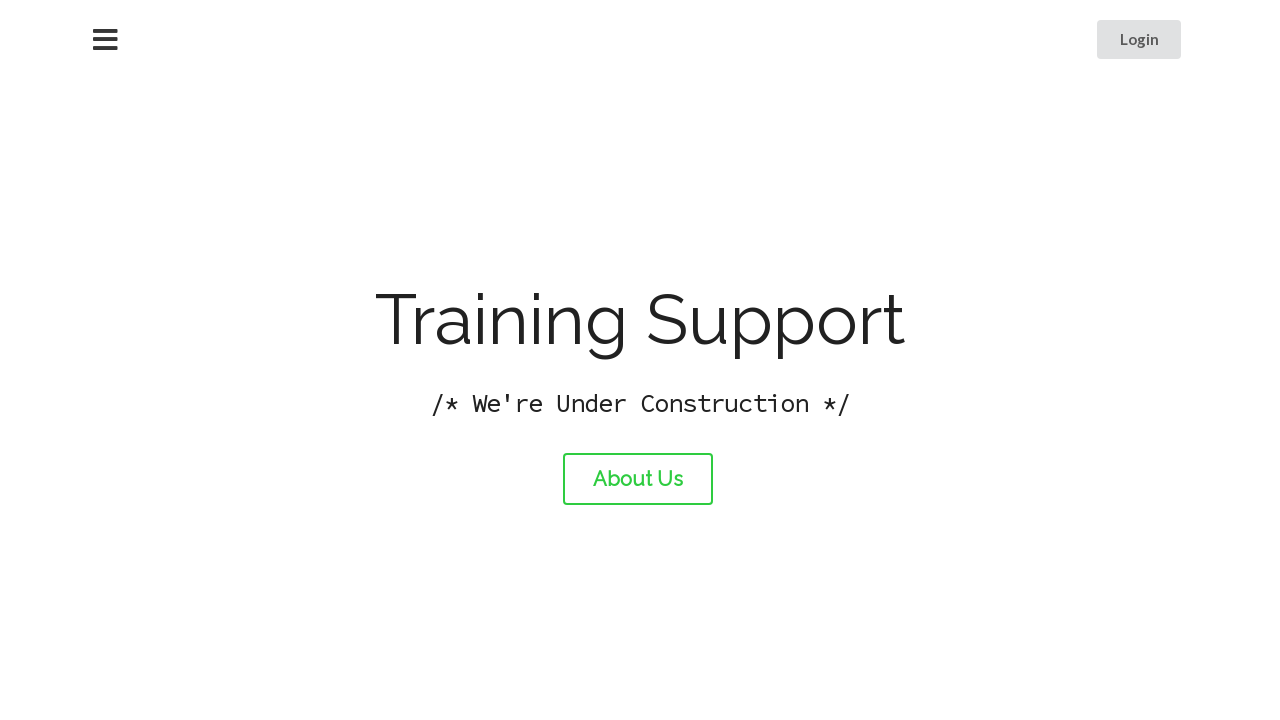

Navigated to main page at https://v1.training-support.net
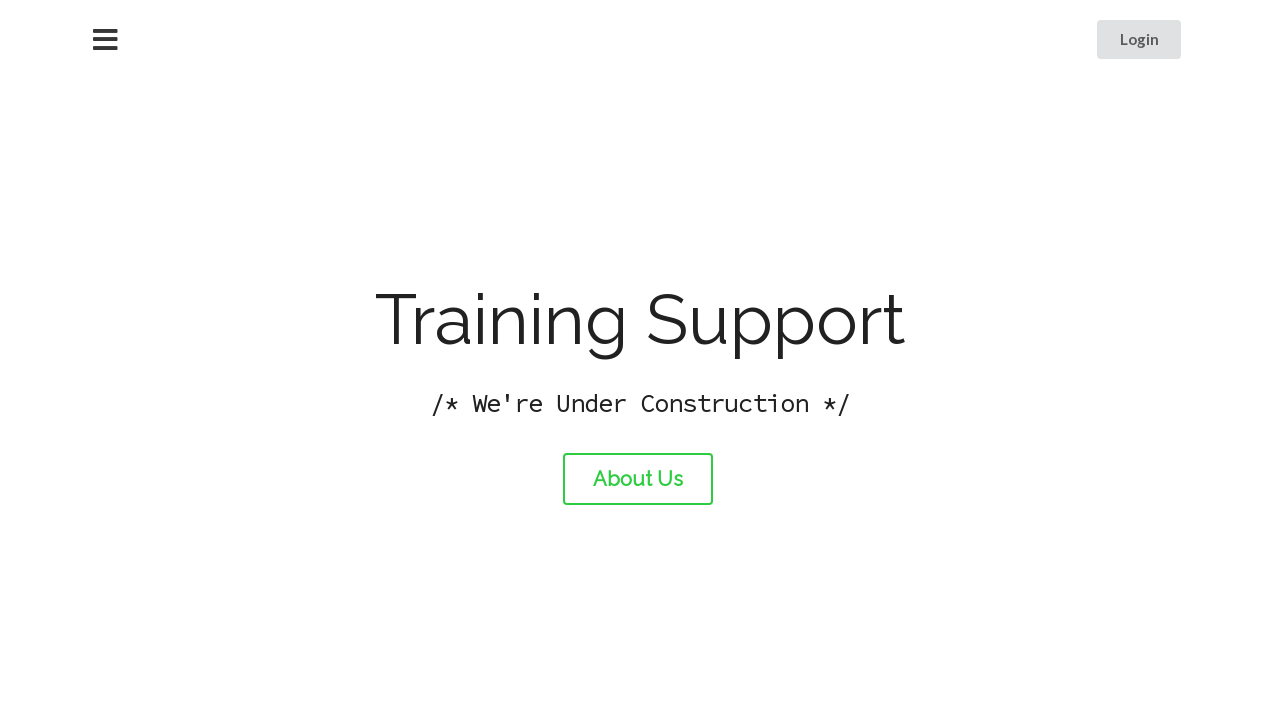

Clicked on the about link at (638, 479) on #about-link
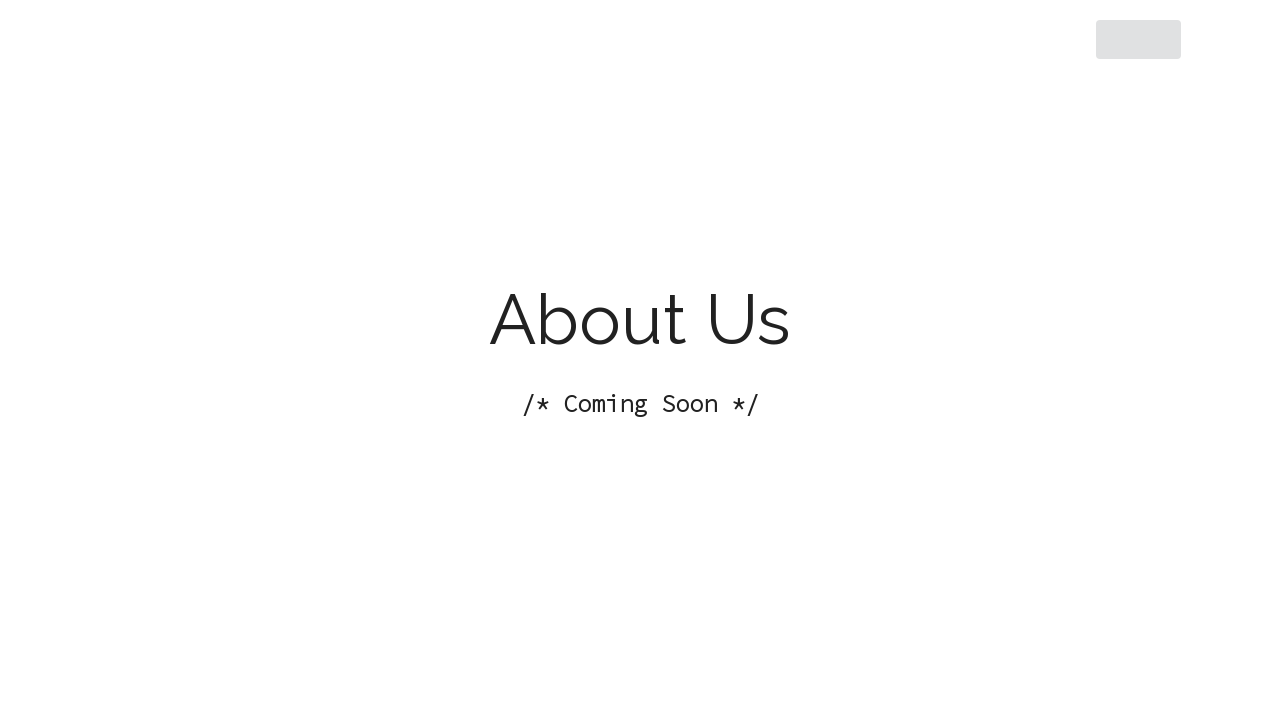

About page loaded and DOM content ready
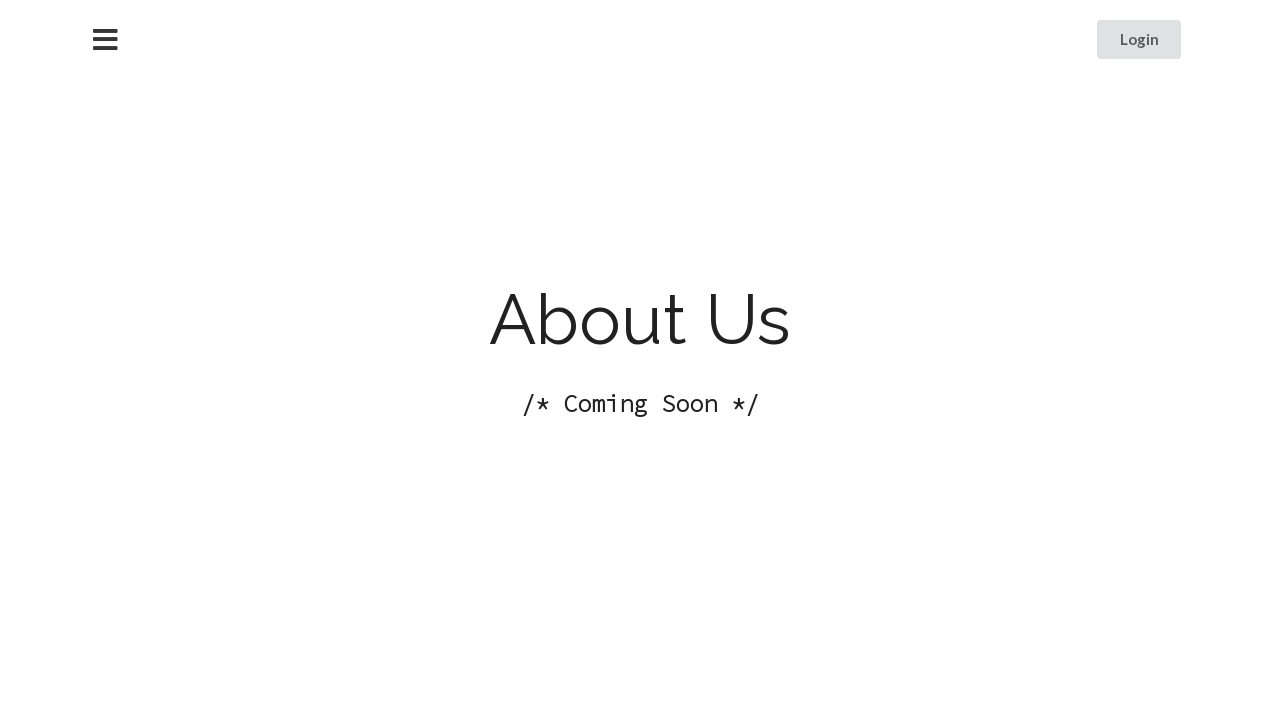

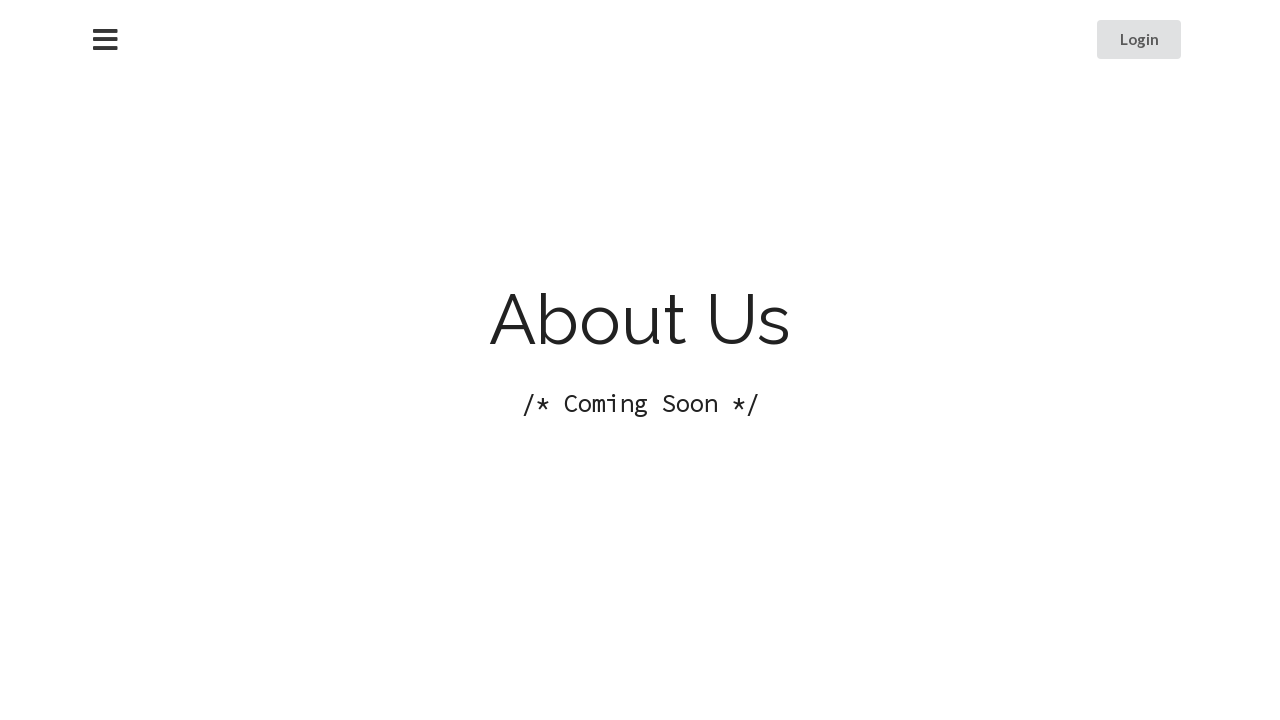